Tests drag and drop functionality by dragging a source element and dropping it onto a target element on the jQuery UI droppable demo page.

Starting URL: https://jqueryui.com/resources/demos/droppable/default.html

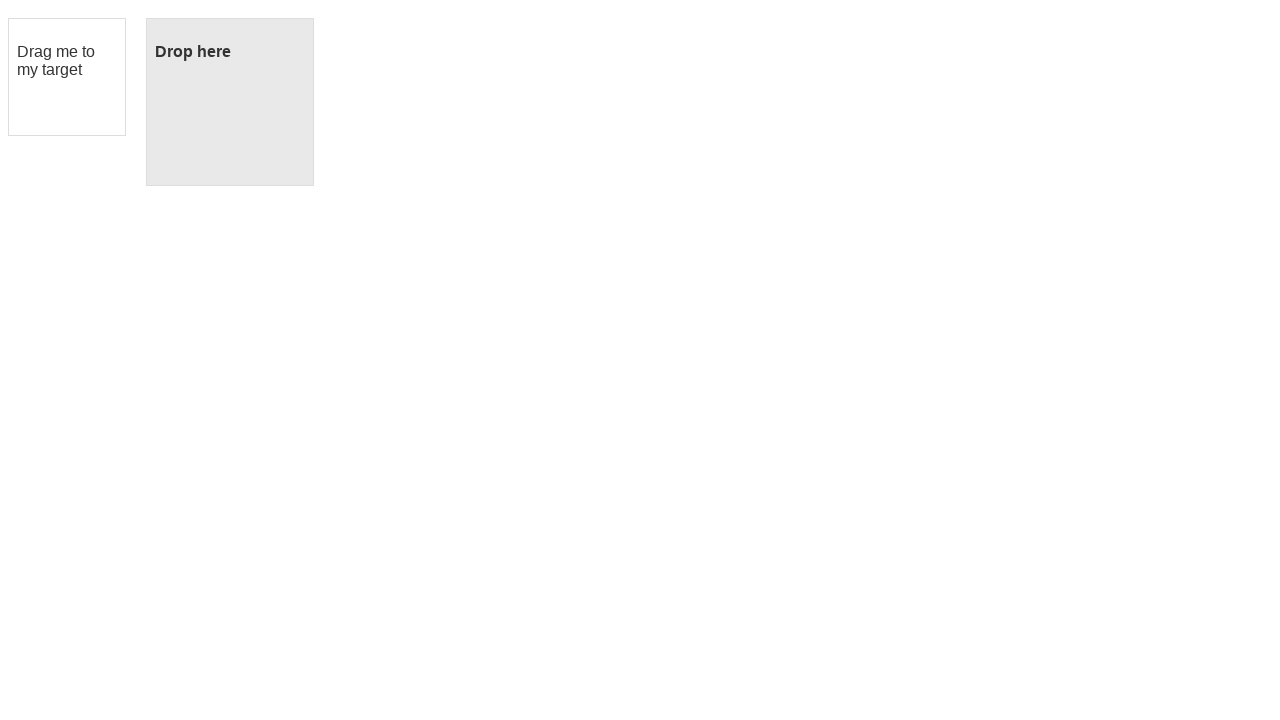

Located the draggable source element
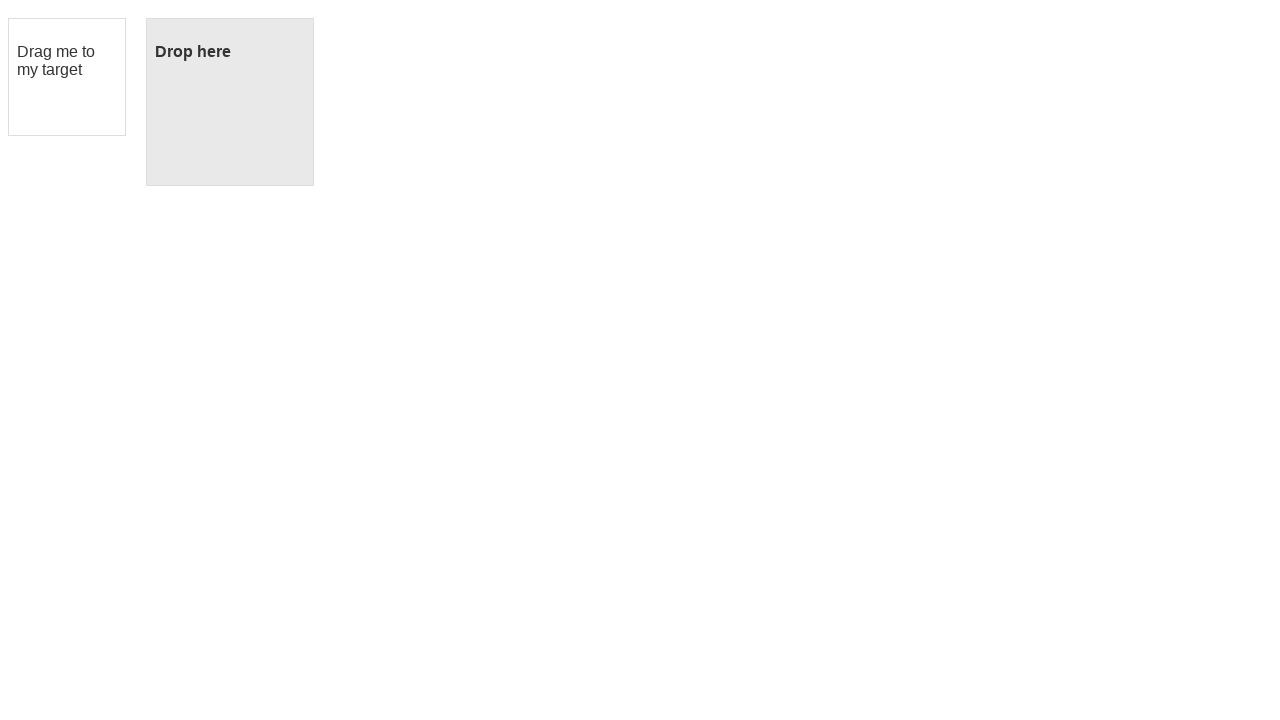

Located the droppable target element
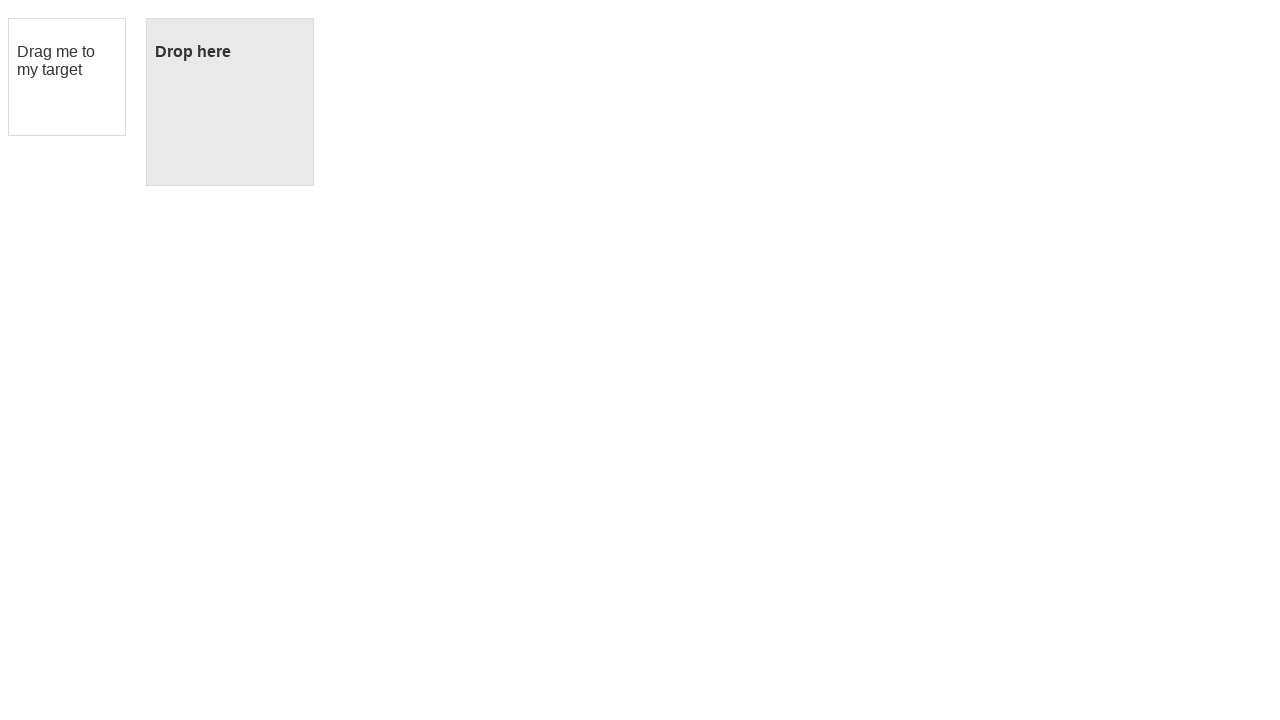

Dragged source element onto target element at (230, 102)
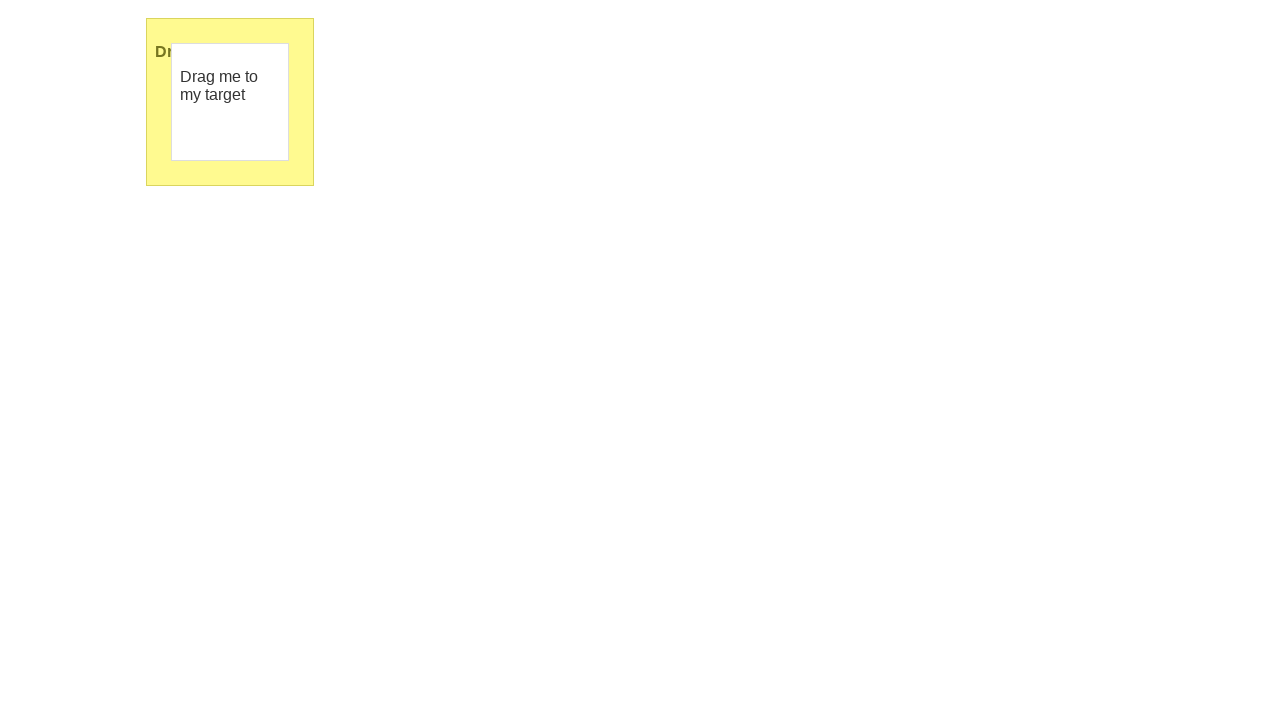

Verified that drop was successful - target now displays 'Dropped!' text
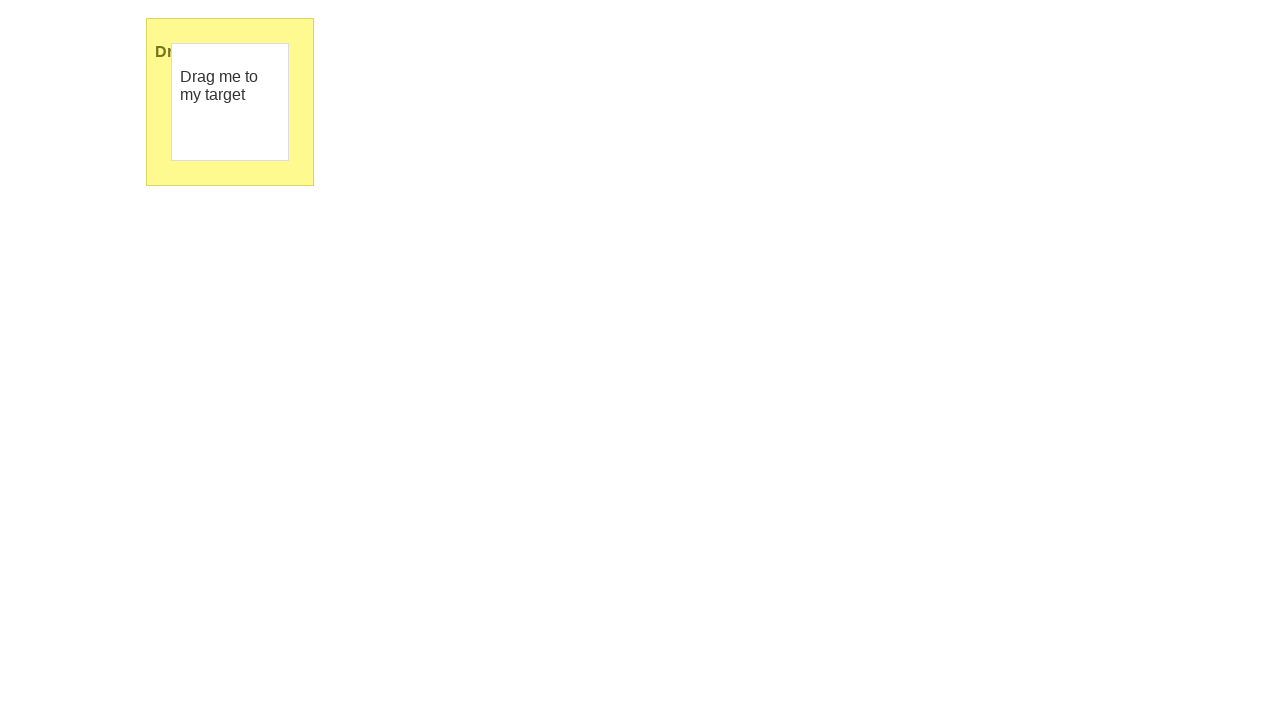

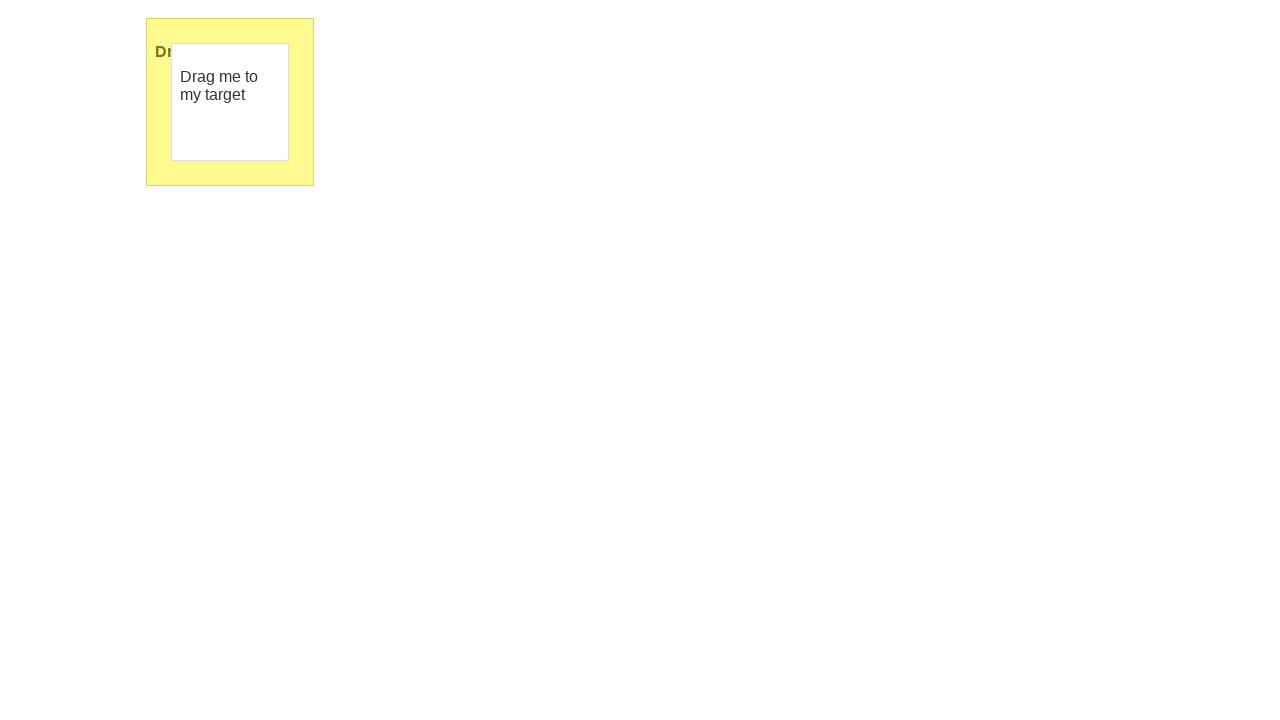